Tests link navigation by clicking on the "Sign In" link using partial link text matching

Starting URL: https://automationplayground.com/crm/

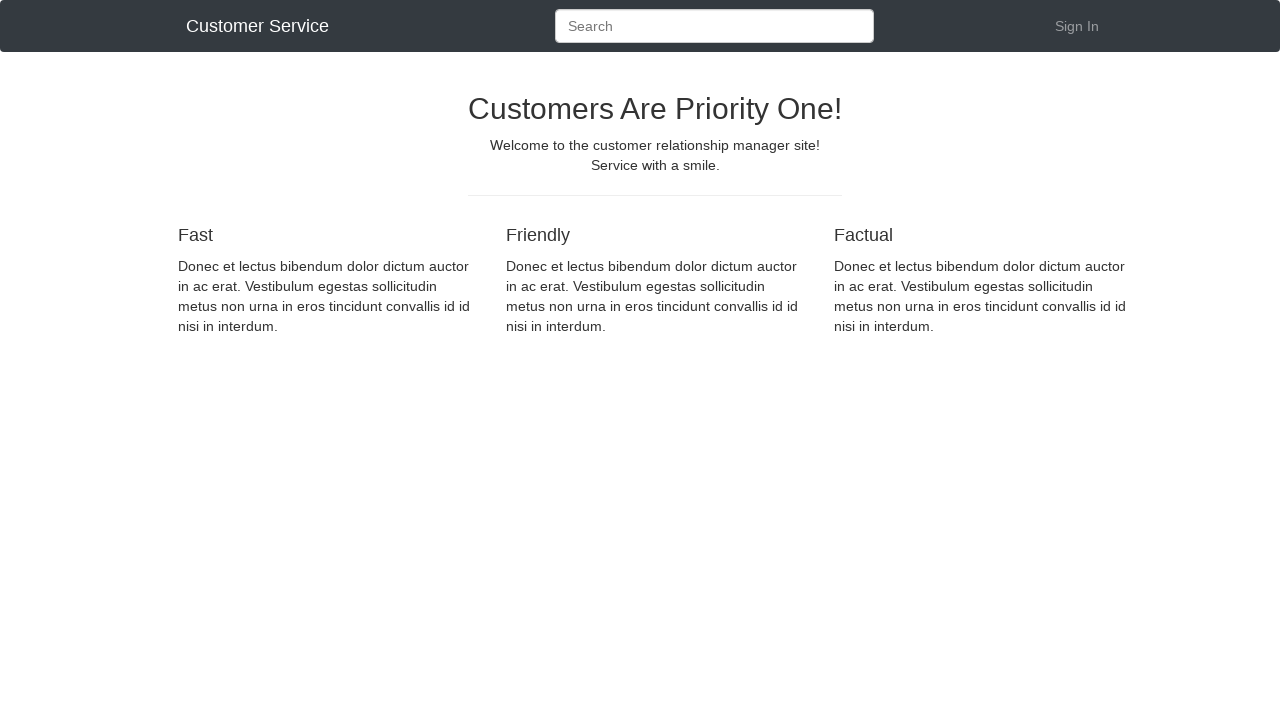

Clicked Sign In link using partial text matching at (1077, 26) on a:has-text('In')
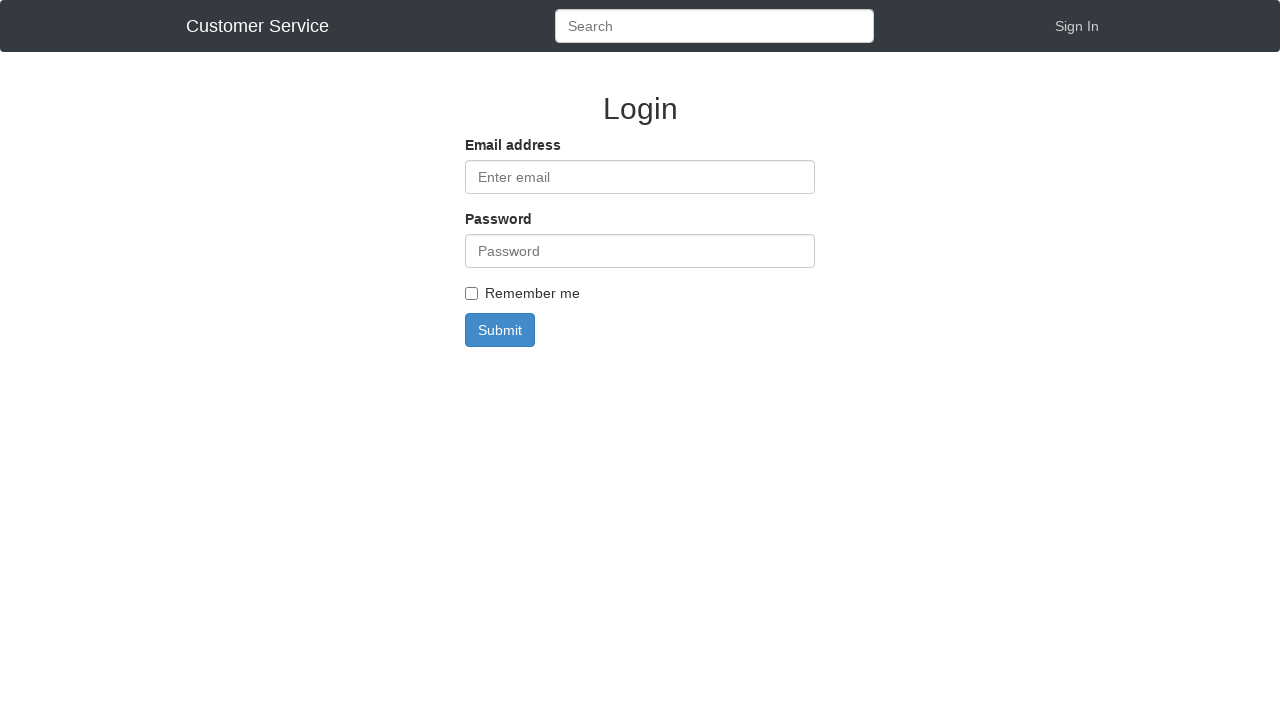

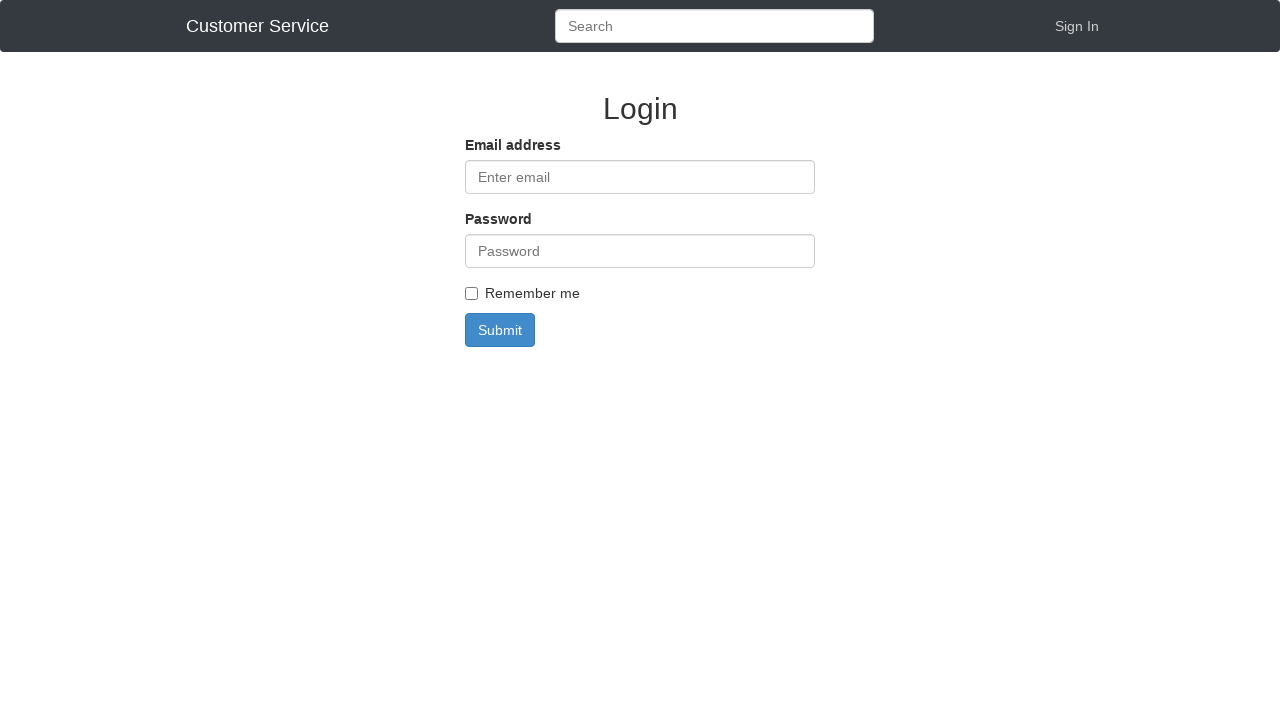